Plays a checkers game by making five legal moves as the orange player, clicking on piece positions and destination squares

Starting URL: https://www.gamesforthebrain.com/game/checkers/

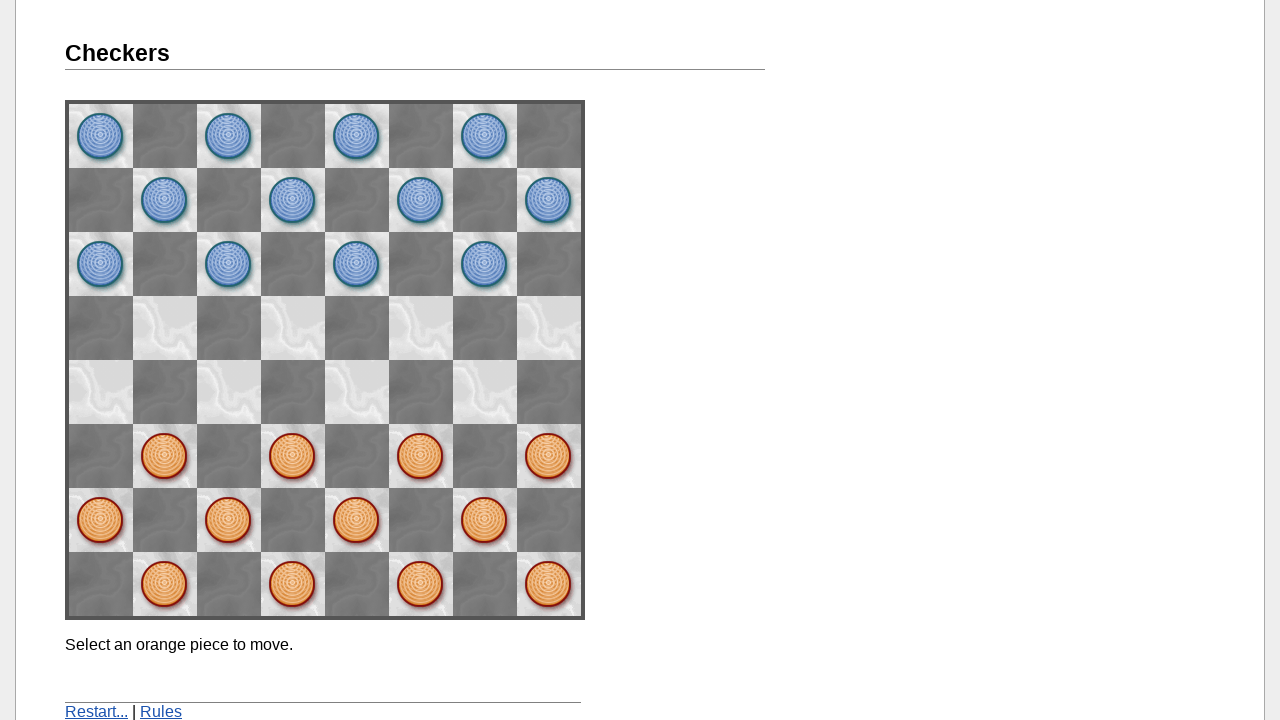

Verified checkers game page loaded with correct title
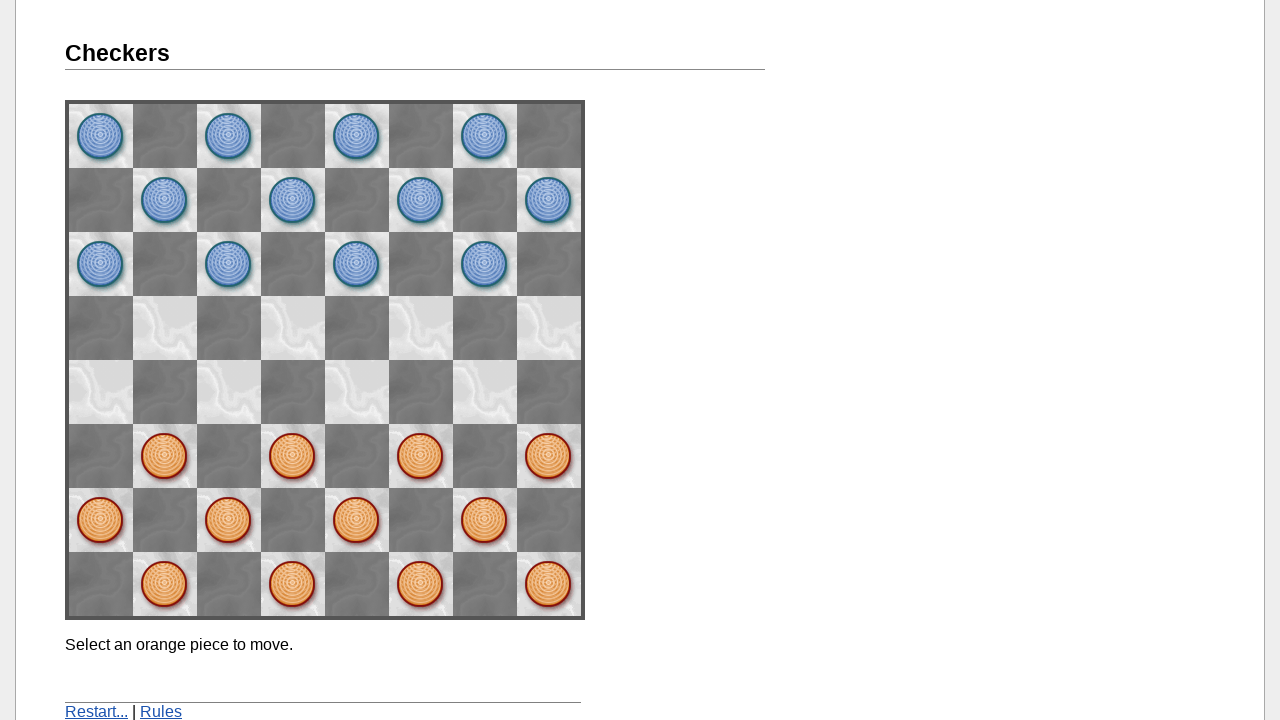

Clicked orange piece at space02 at (549, 456) on [name='space02']
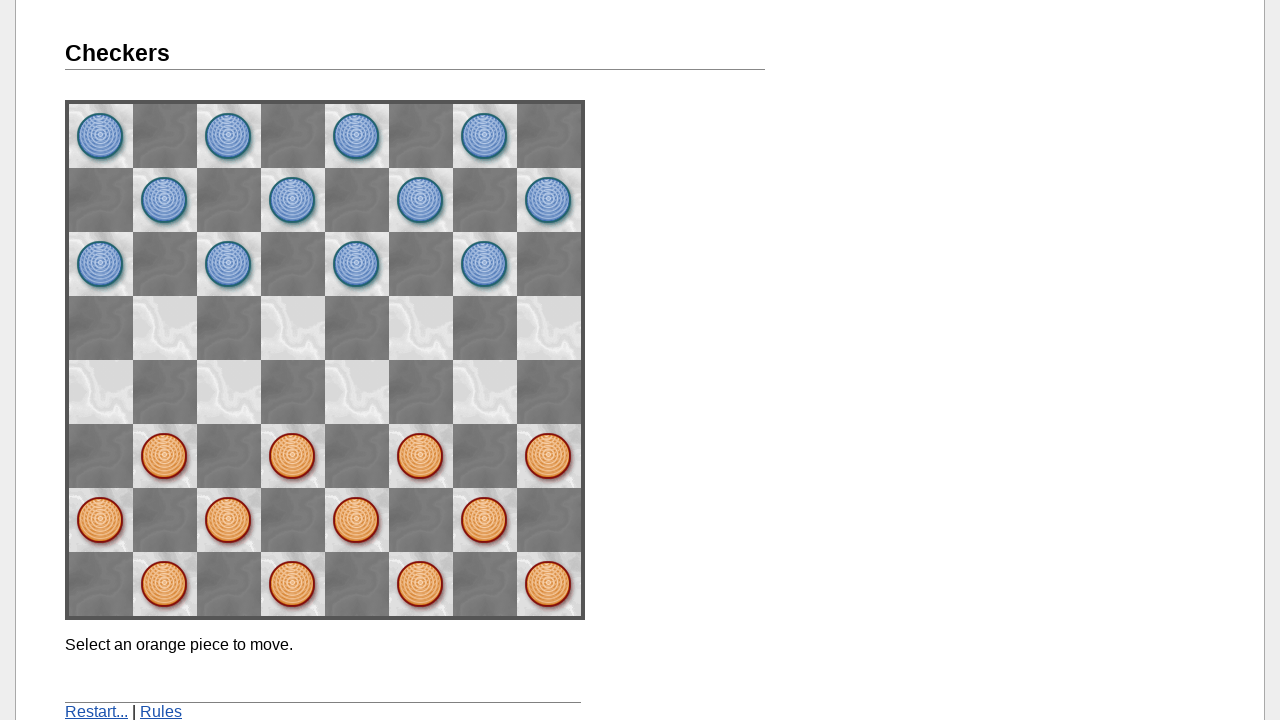

Clicked destination square space13 to complete first move at (485, 392) on [name='space13']
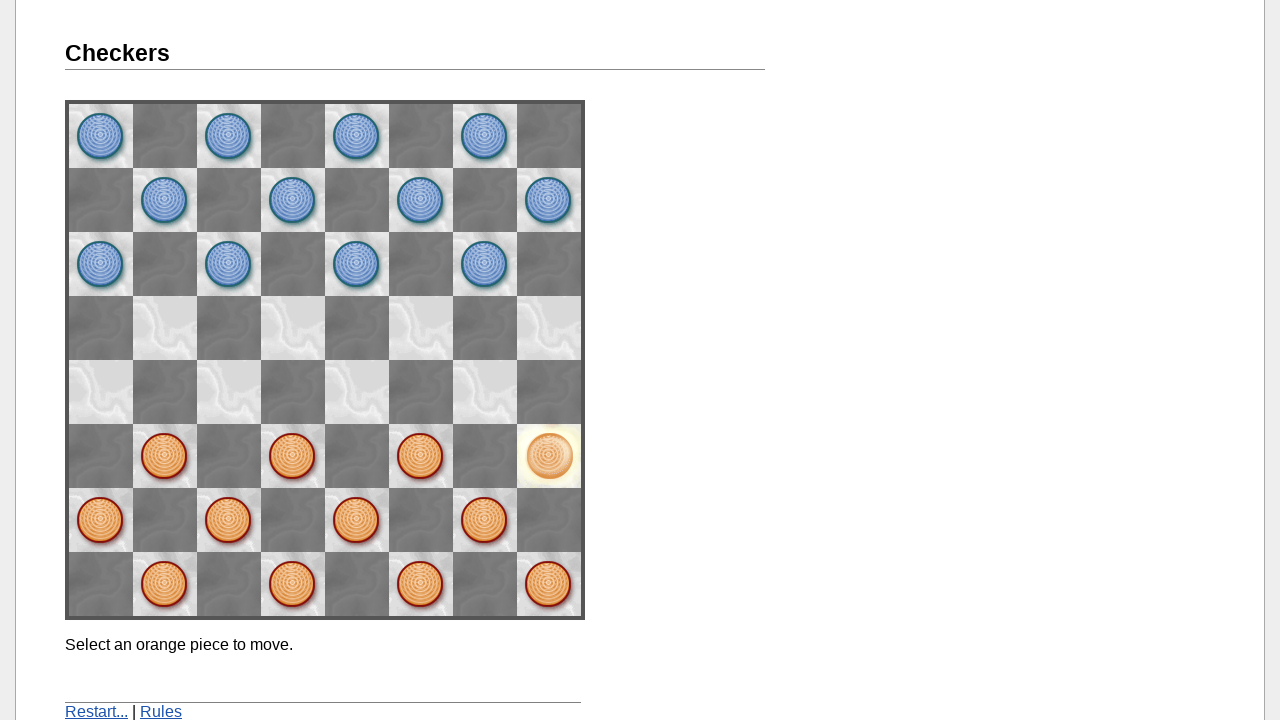

Waited 1000ms for computer's first response move
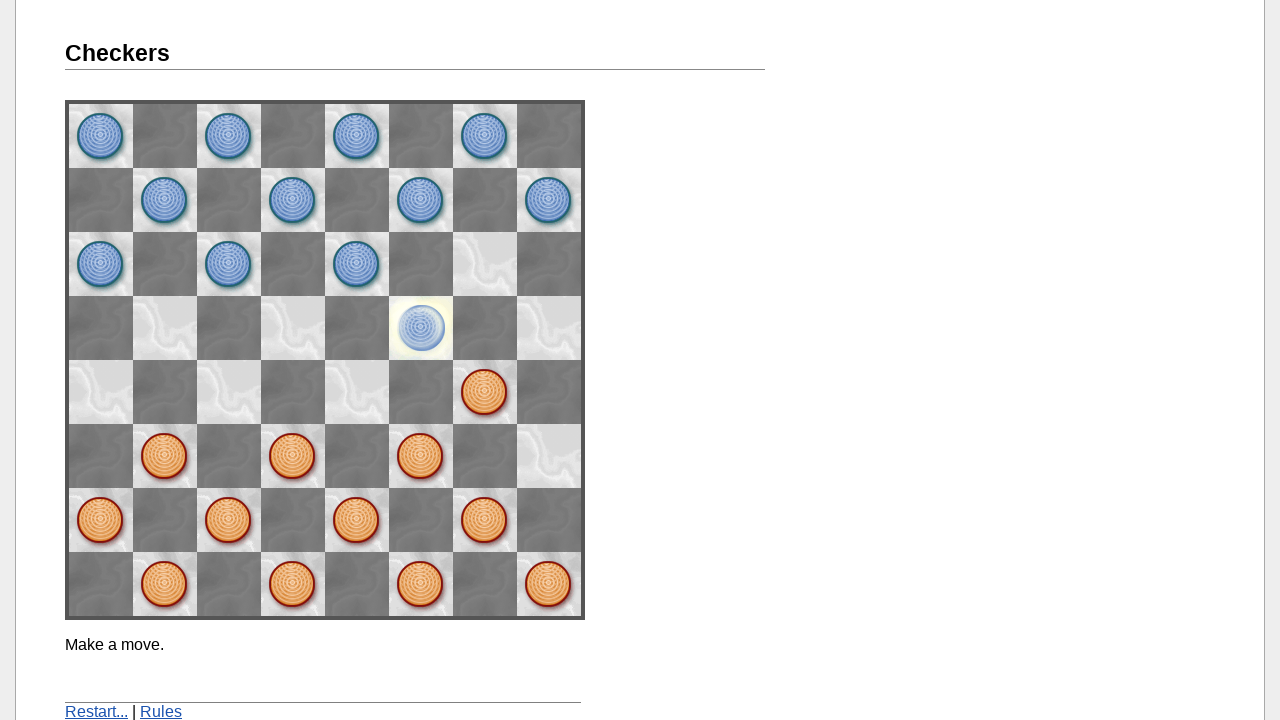

Clicked orange piece at space22 at (421, 456) on [name='space22']
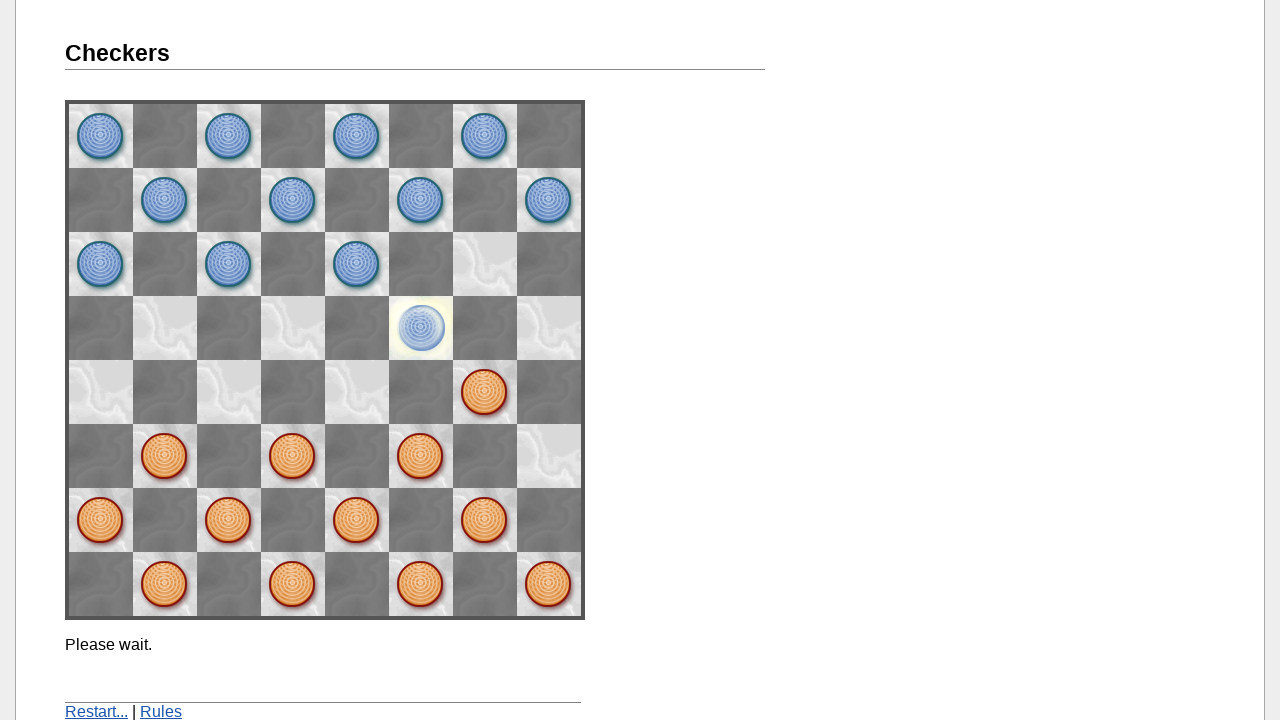

Clicked destination square space33 to complete second move at (357, 392) on [name='space33']
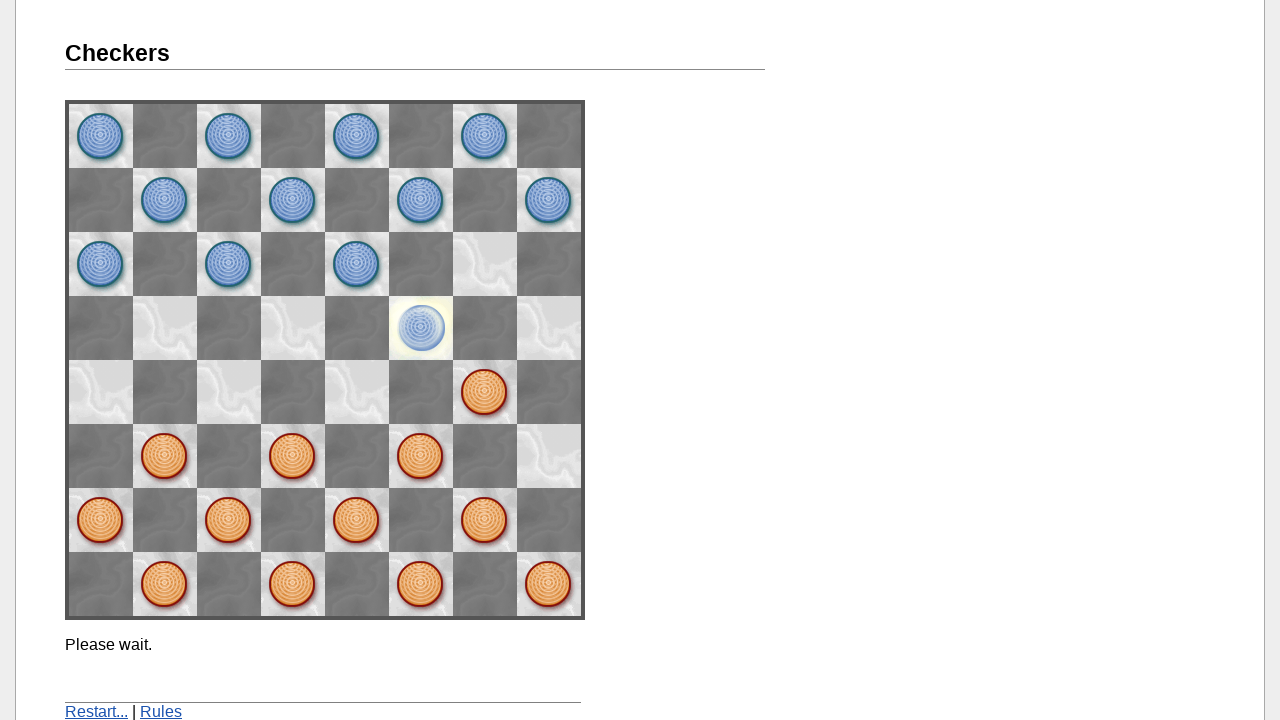

Waited 1000ms for computer's second response move
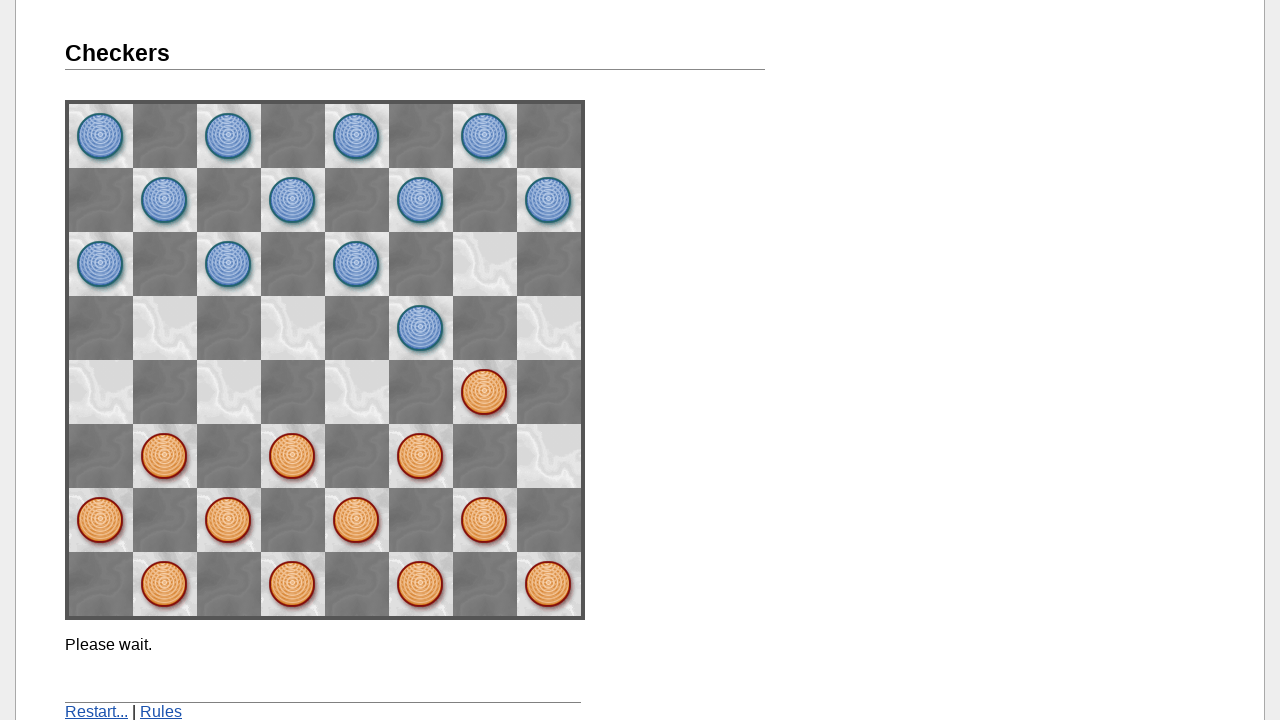

Clicked orange piece at space02 for third move at (549, 456) on [name='space02']
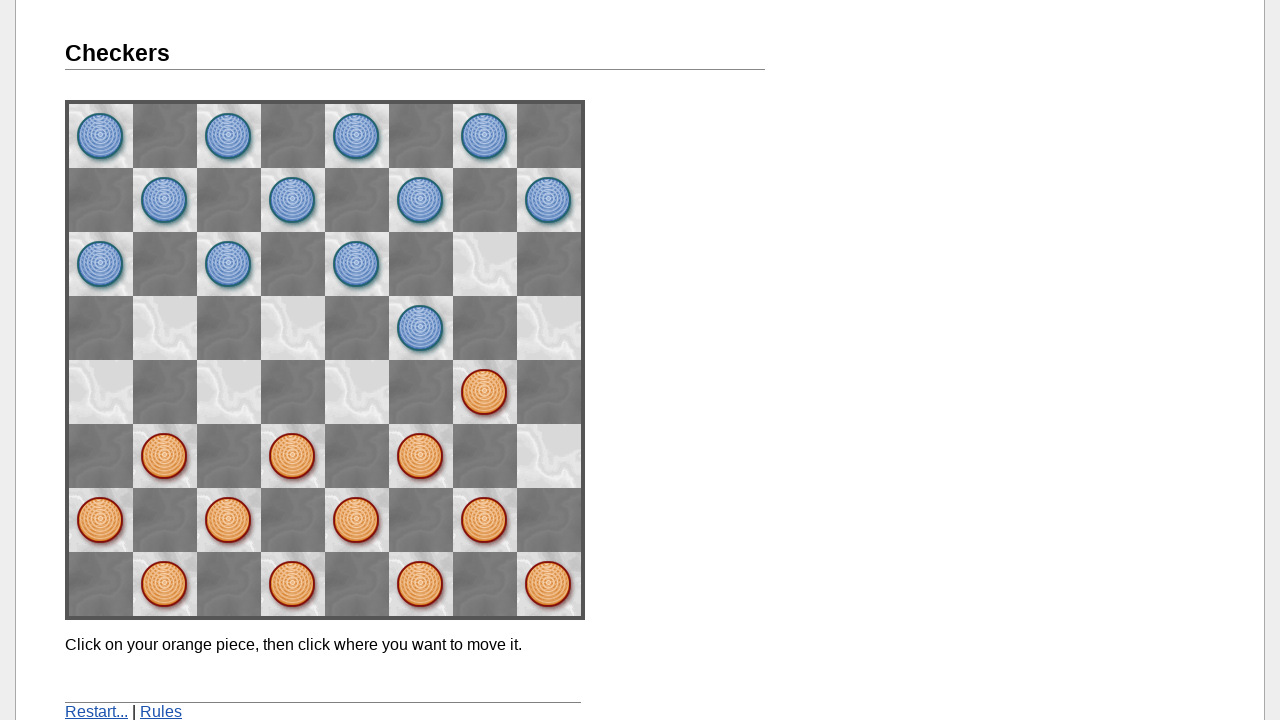

Clicked destination square space13 to complete third move at (485, 392) on [name='space13']
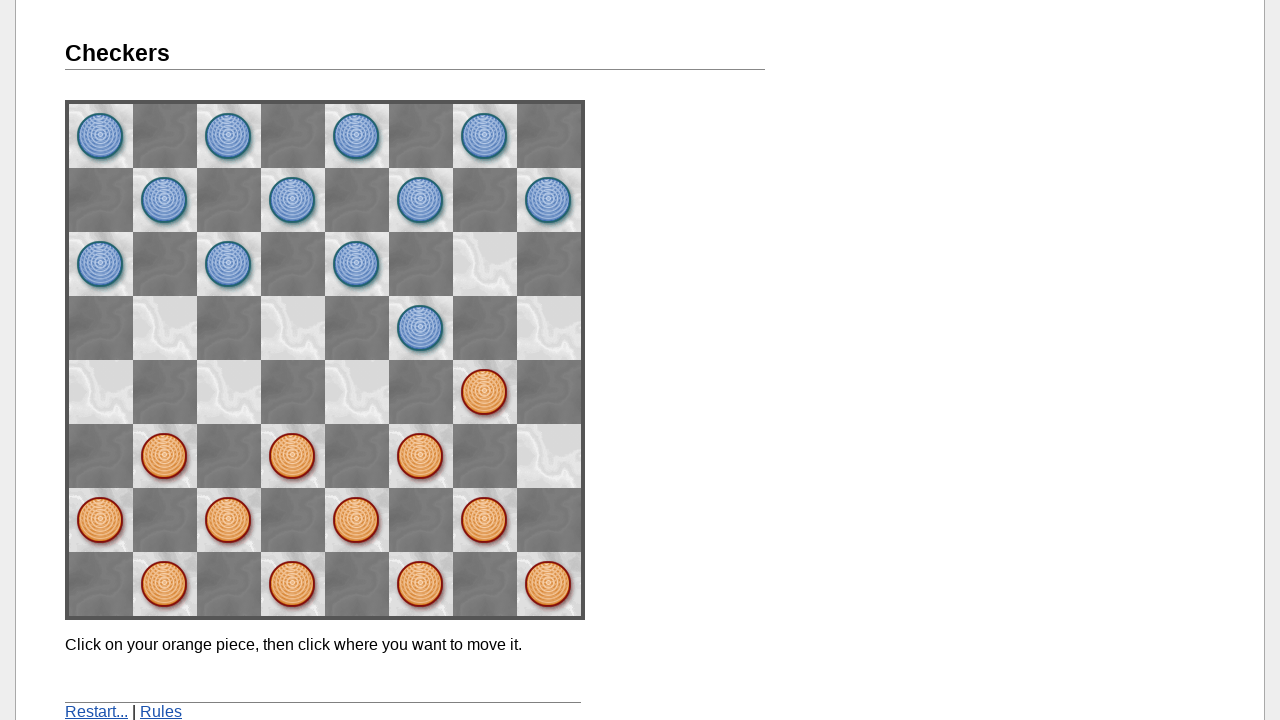

Waited 1000ms for computer's third response move
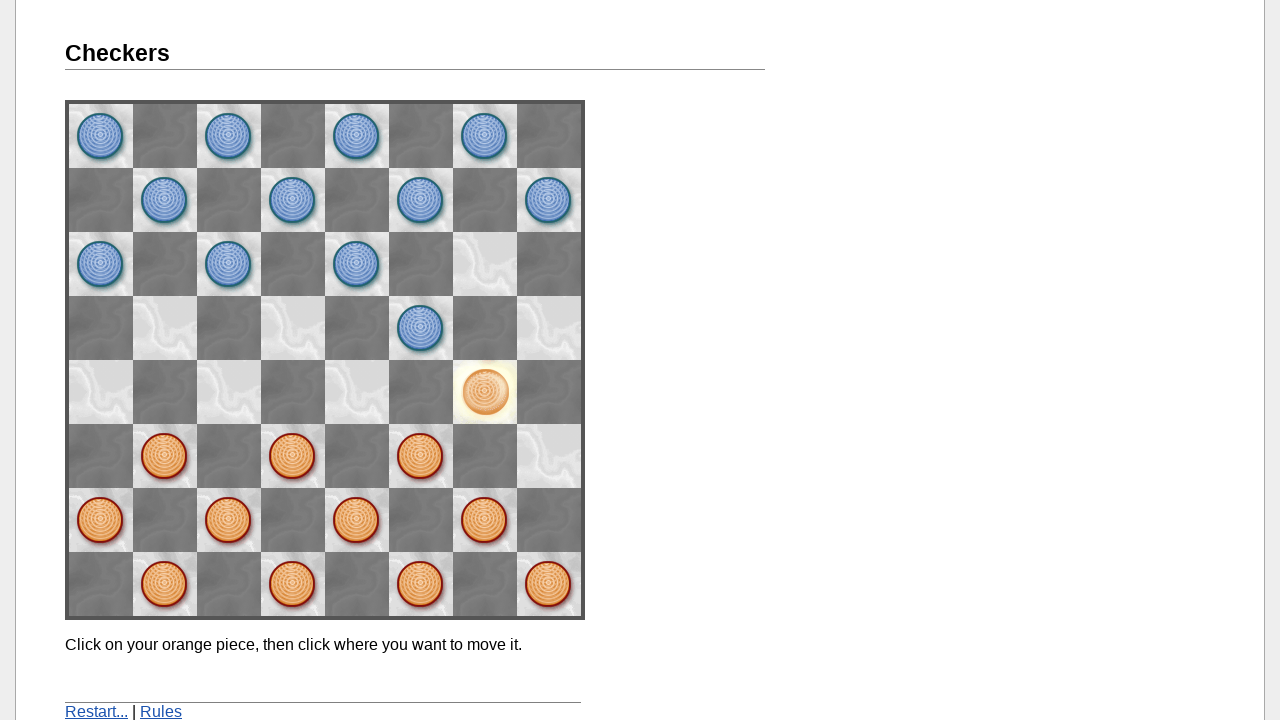

Clicked orange piece at space62 at (165, 456) on [name='space62']
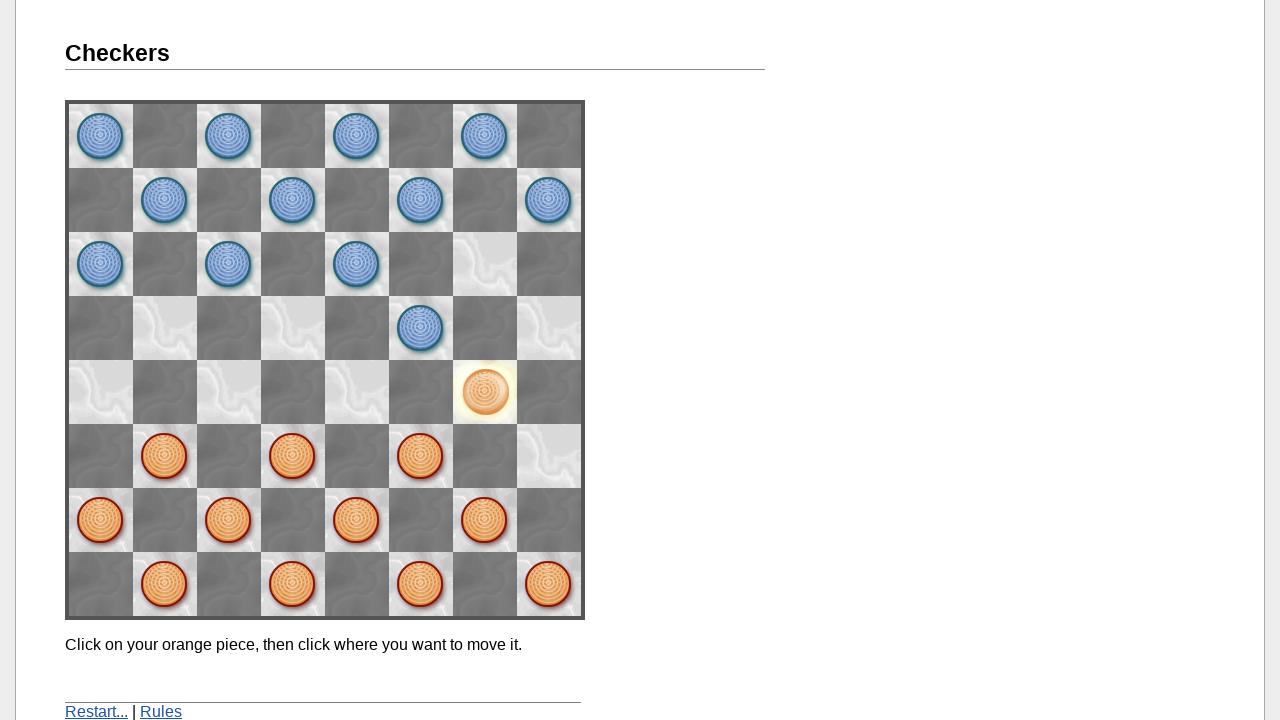

Clicked destination square space73 to complete fourth move at (101, 392) on [name='space73']
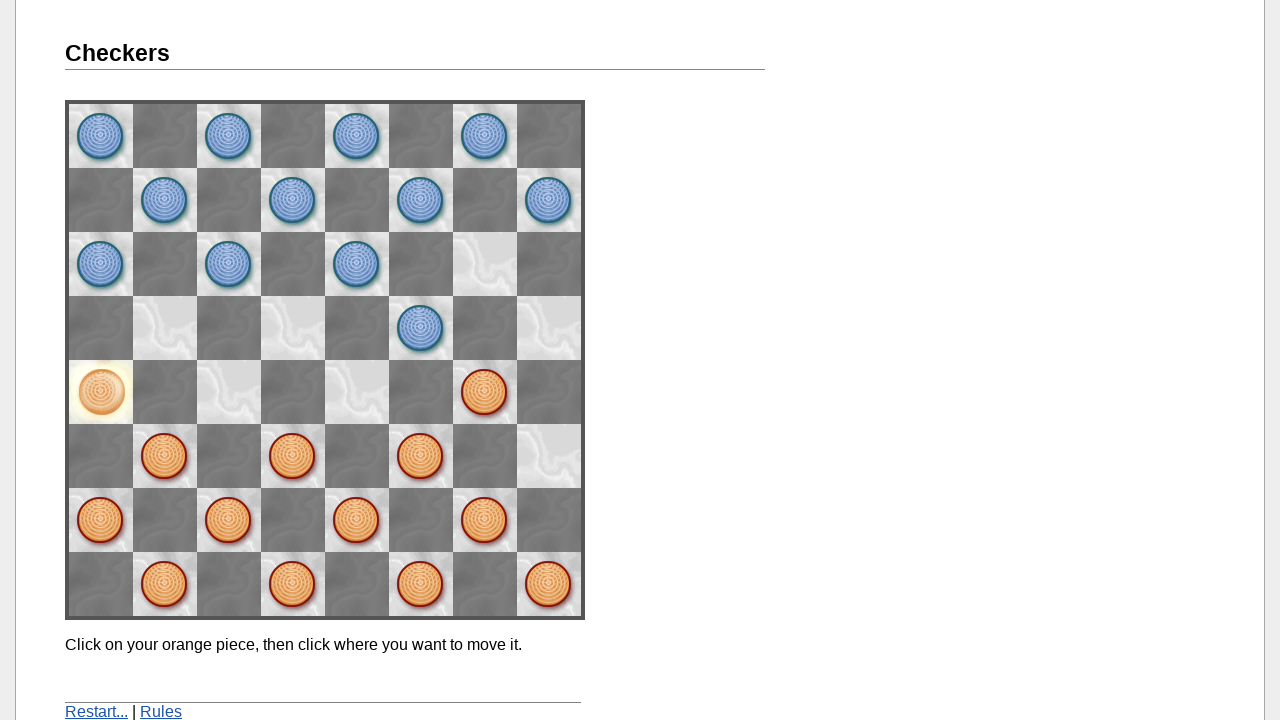

Waited 1000ms for computer's fourth response move
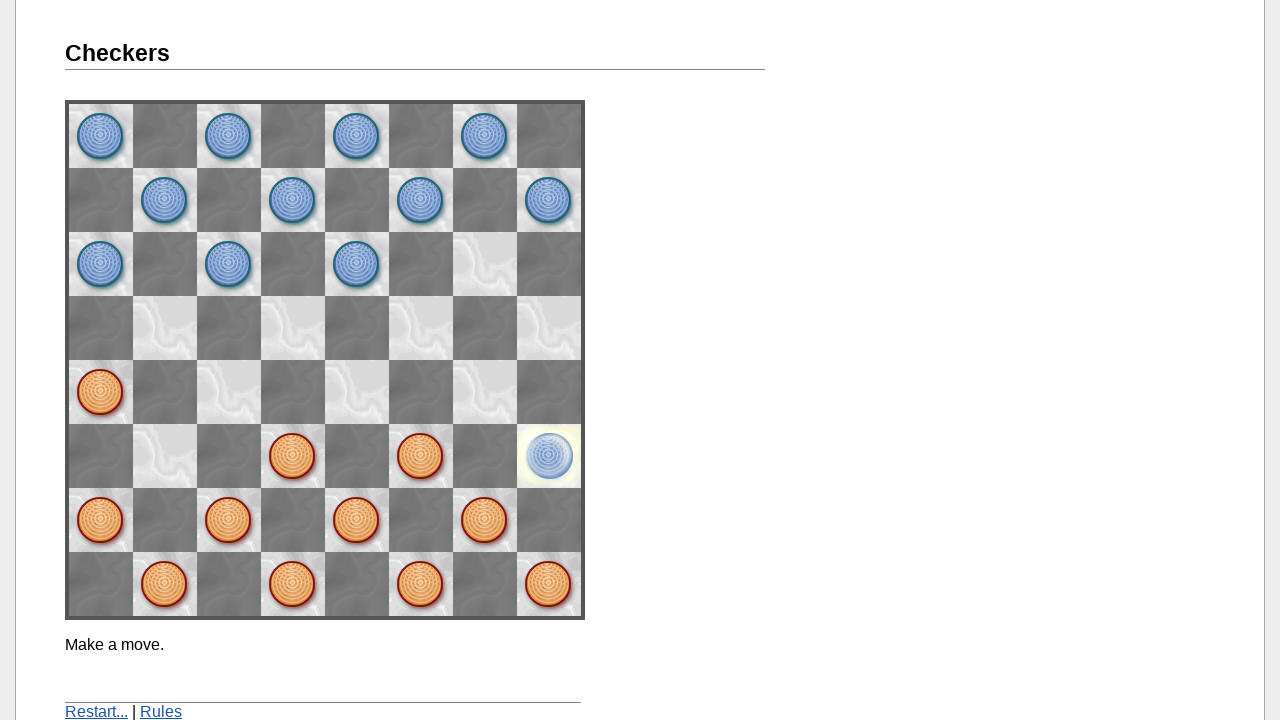

Clicked orange piece at space51 at (229, 520) on [name='space51']
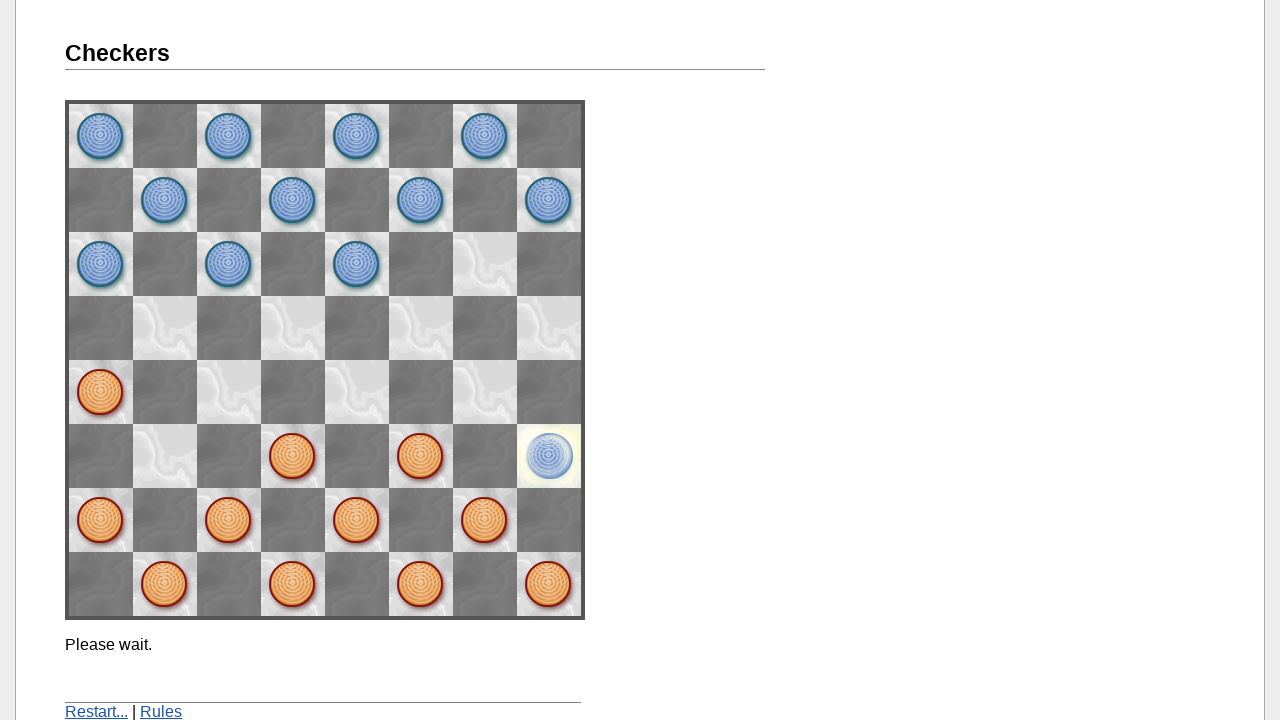

Clicked destination square space62 to complete fifth move at (165, 456) on [name='space62']
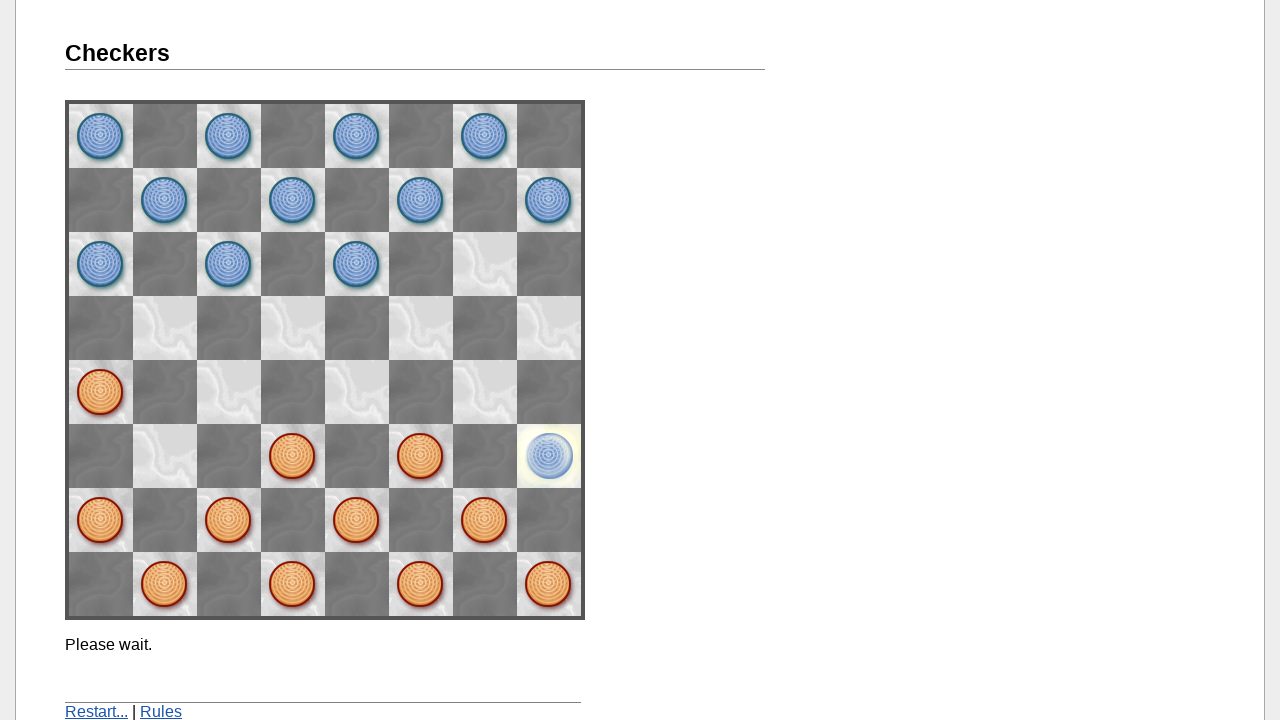

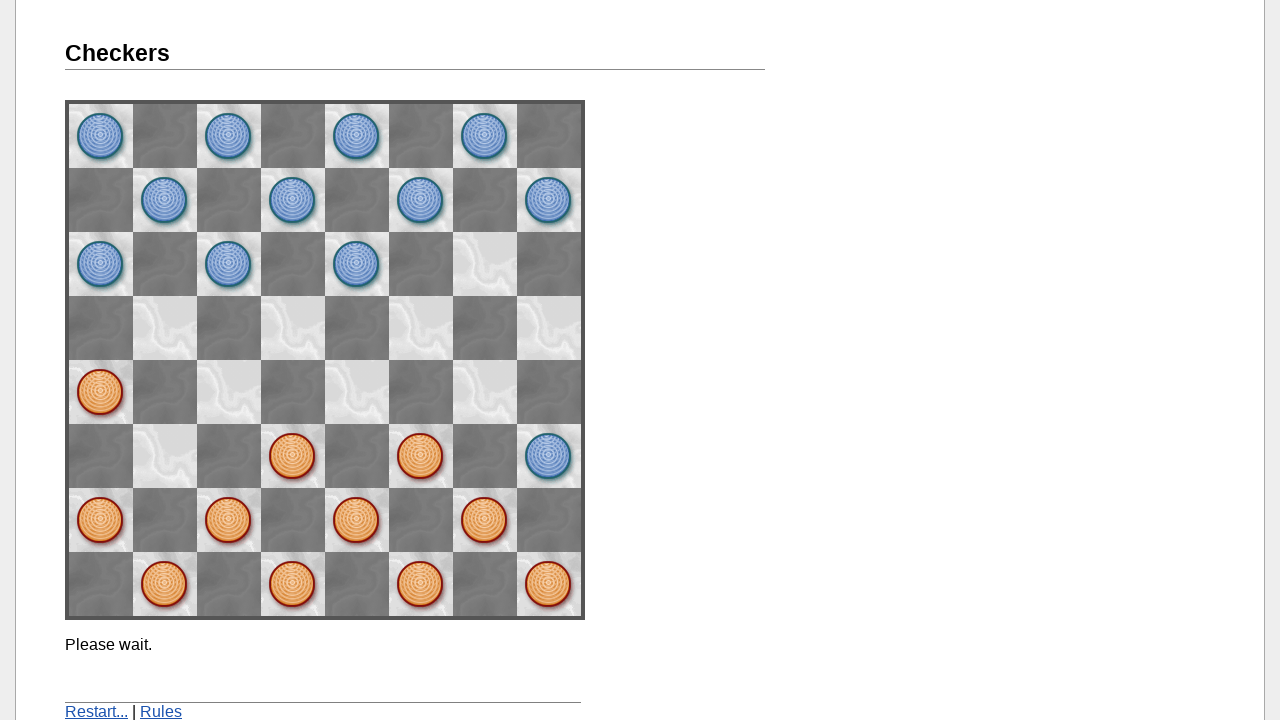